Tests window handling functionality by opening a new window, switching to it, and then switching back to the parent window

Starting URL: https://the-internet.herokuapp.com/

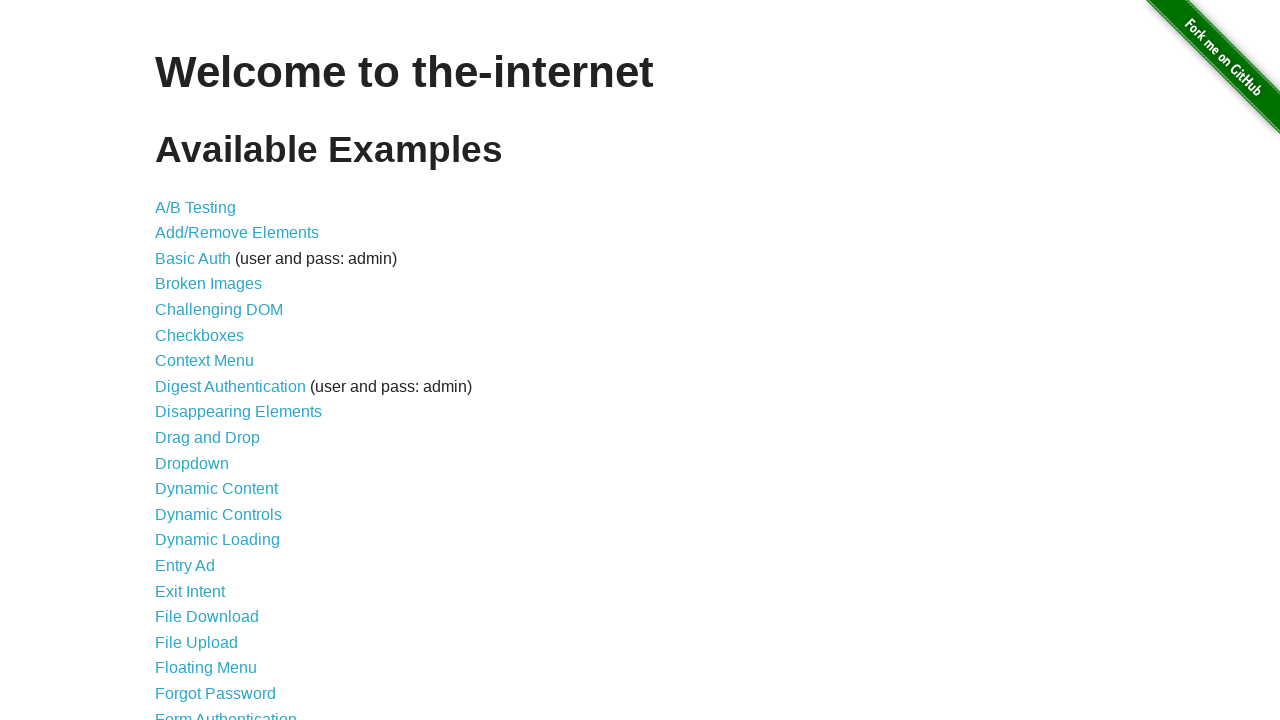

Clicked on Multiple Windows link at (218, 369) on xpath=//a[contains(text(), 'Multiple Windows')]
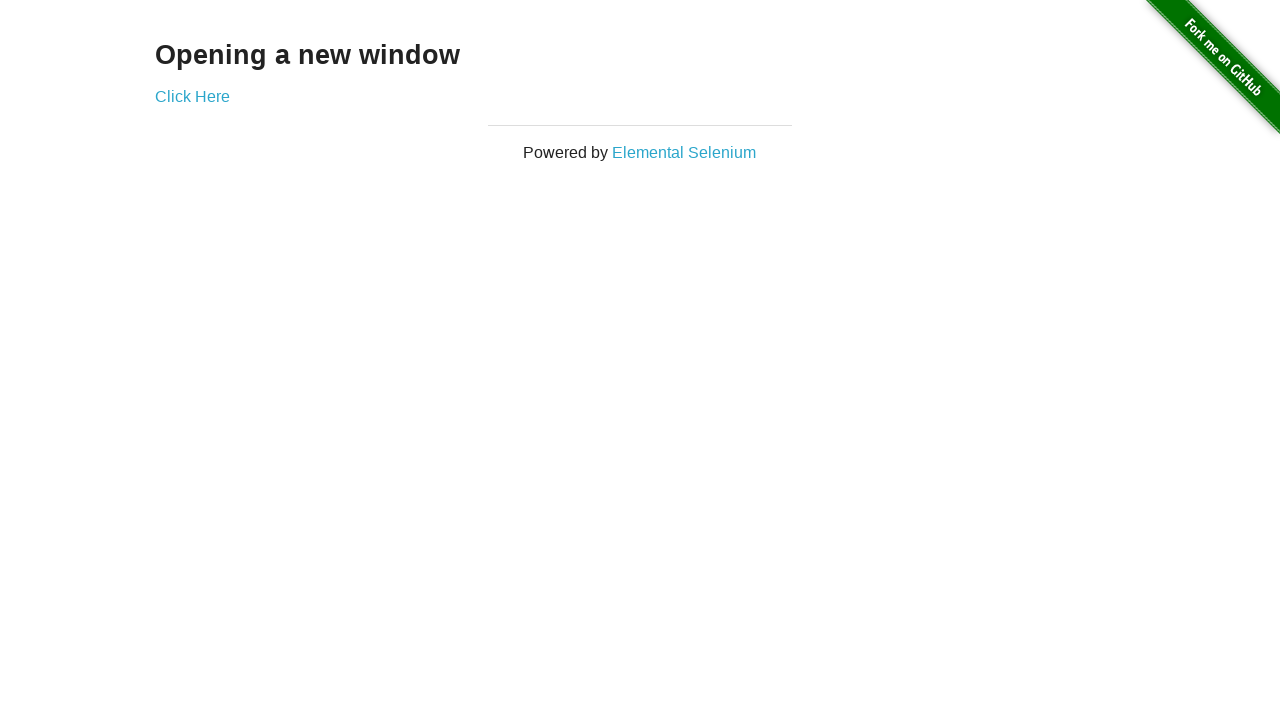

Clicked link to open new window at (192, 96) on xpath=//a[contains(text(), 'Click')]
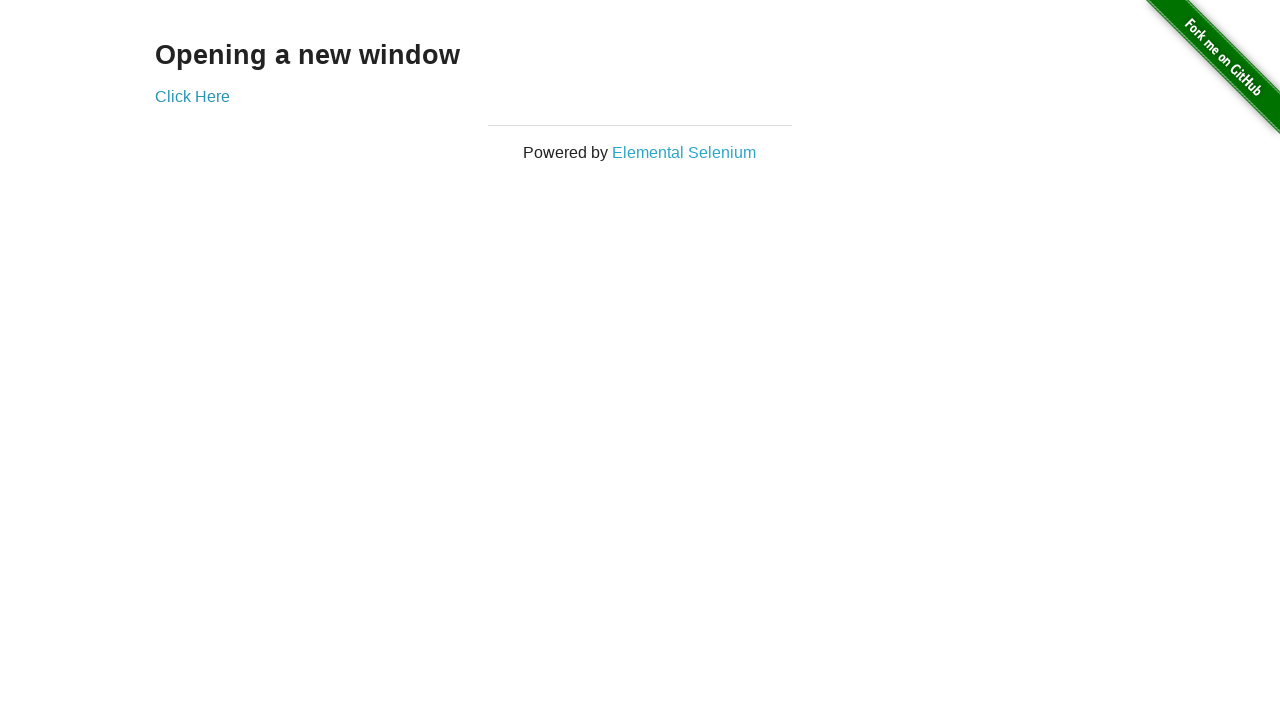

New window opened and captured
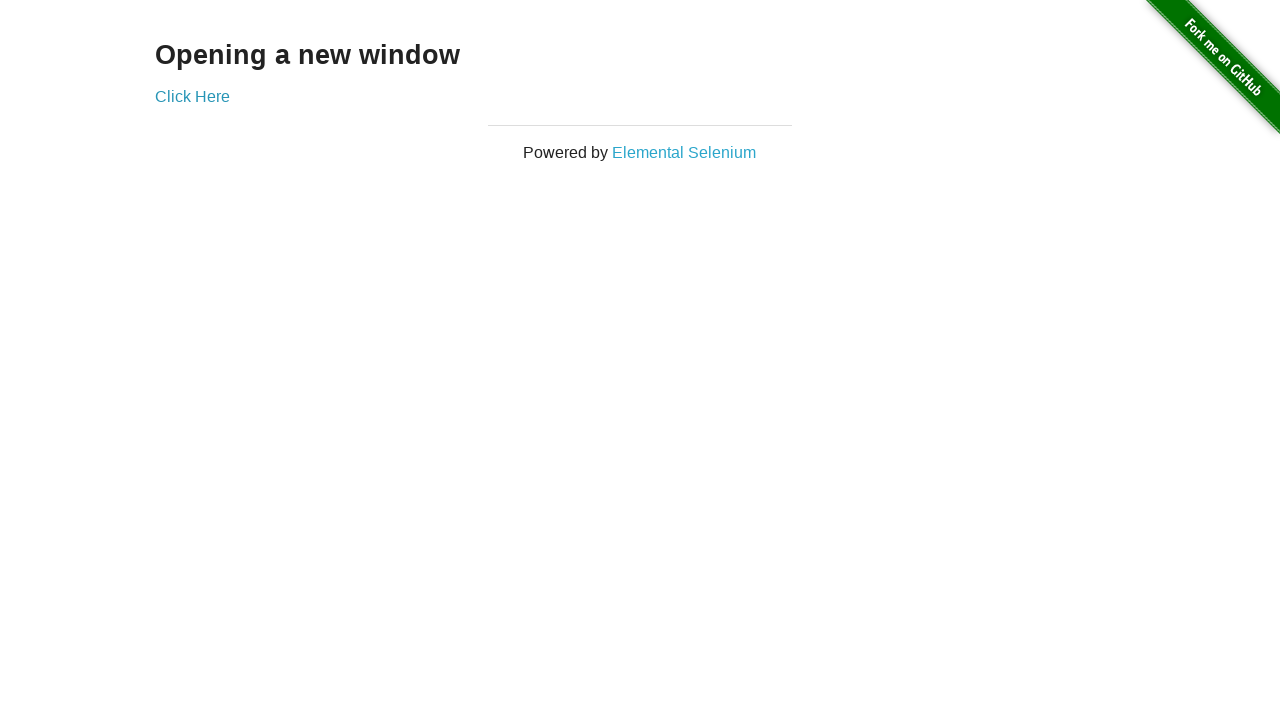

New page finished loading
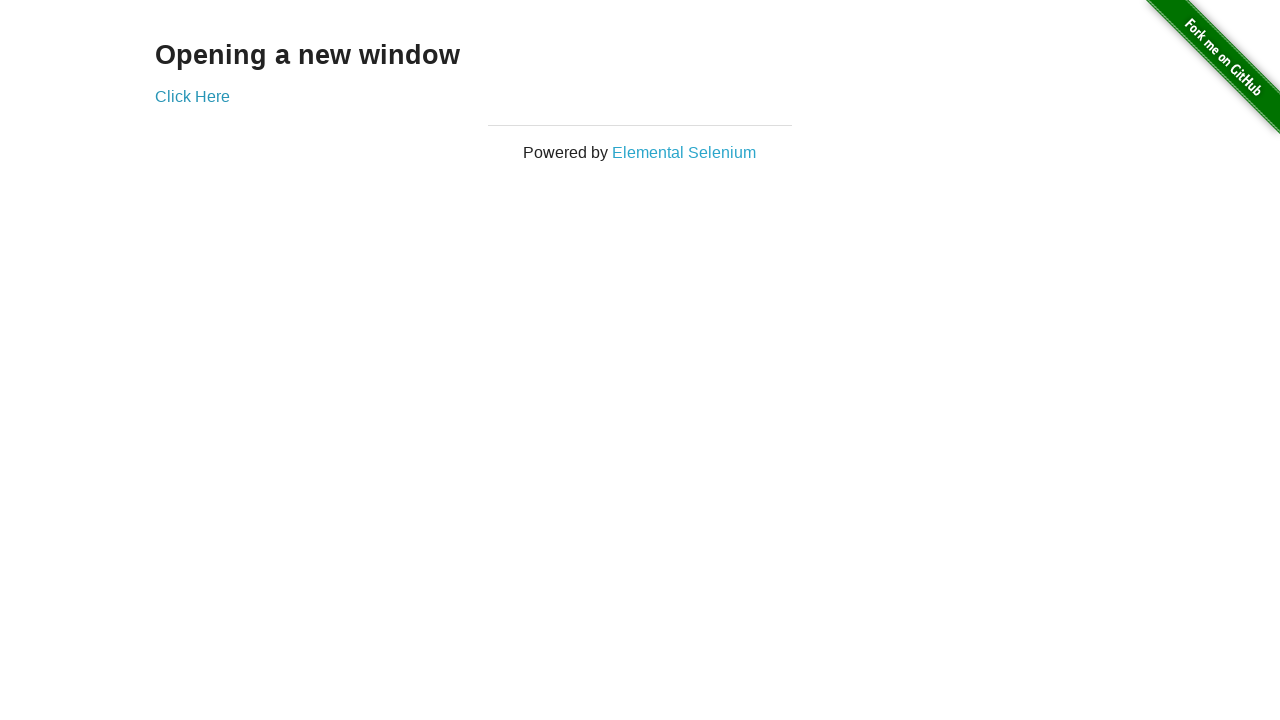

Retrieved child window title: 'New Window'
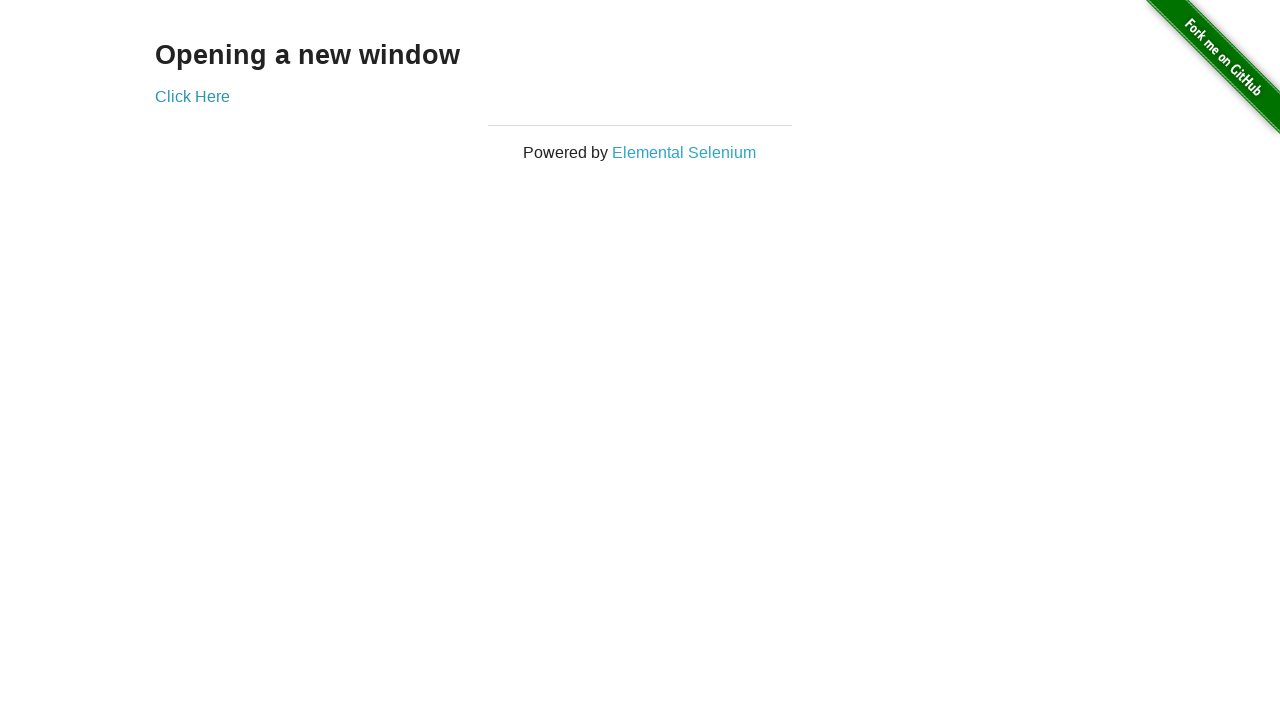

Retrieved parent window title: 'The Internet'
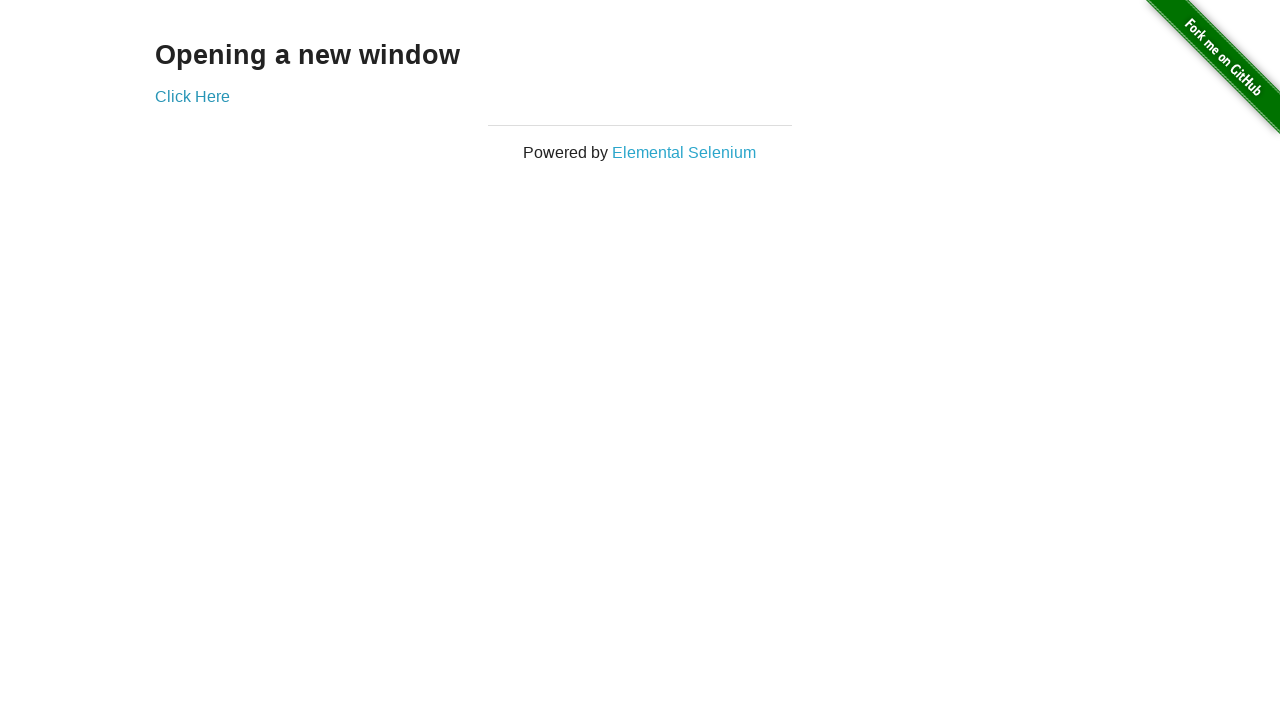

Closed the child window and switched back to parent window
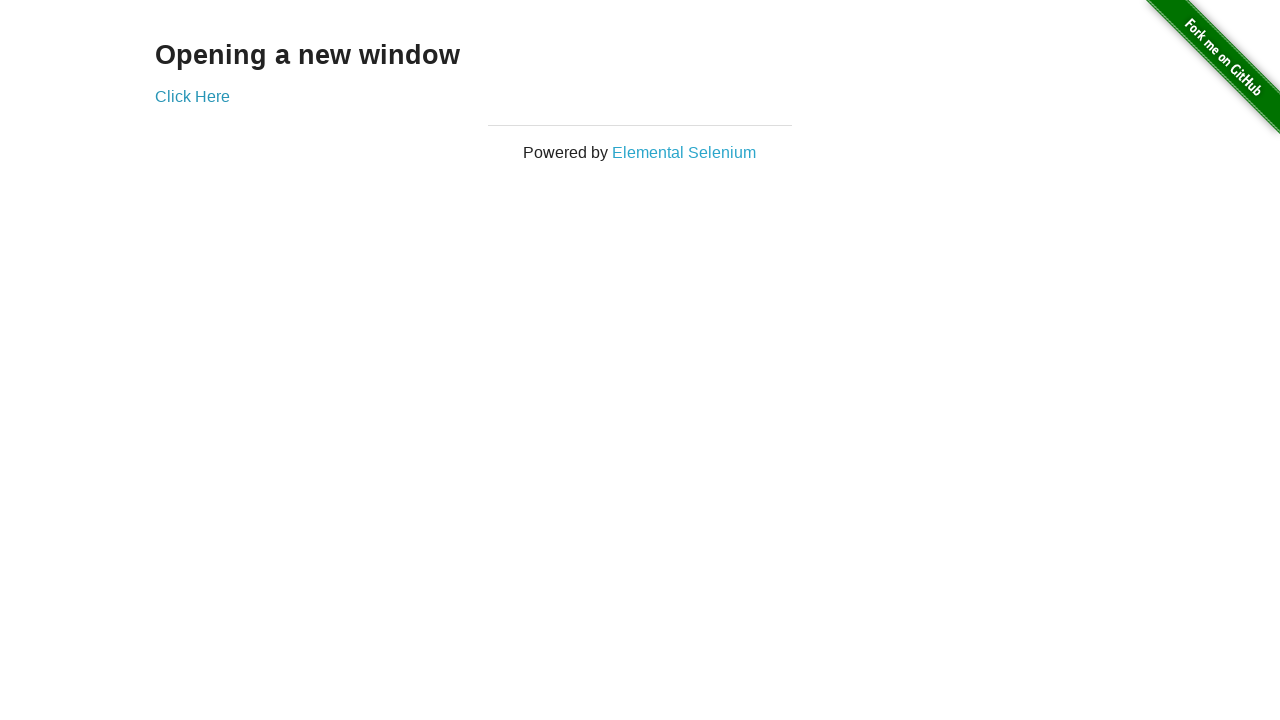

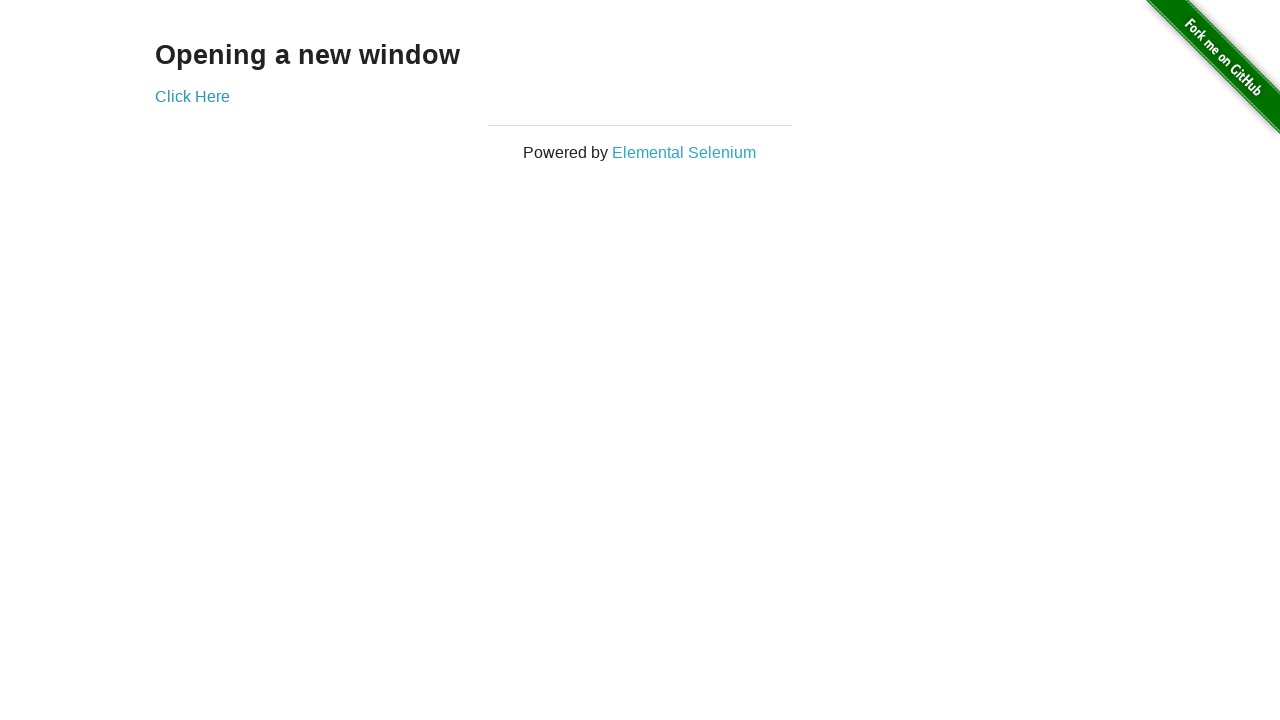